Verifies that the Interval block displays default time containing 'hours'

Starting URL: https://autofi.supra.com/smart-topup

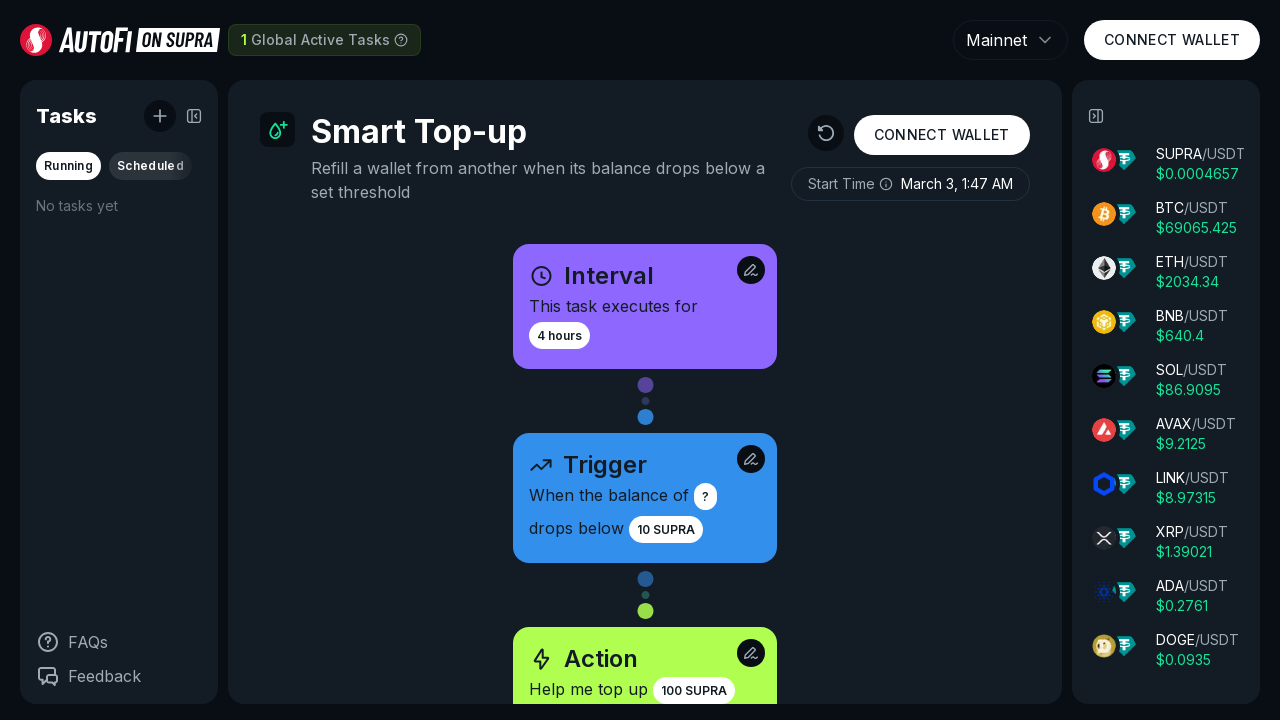

Navigated to https://autofi.supra.com/smart-topup
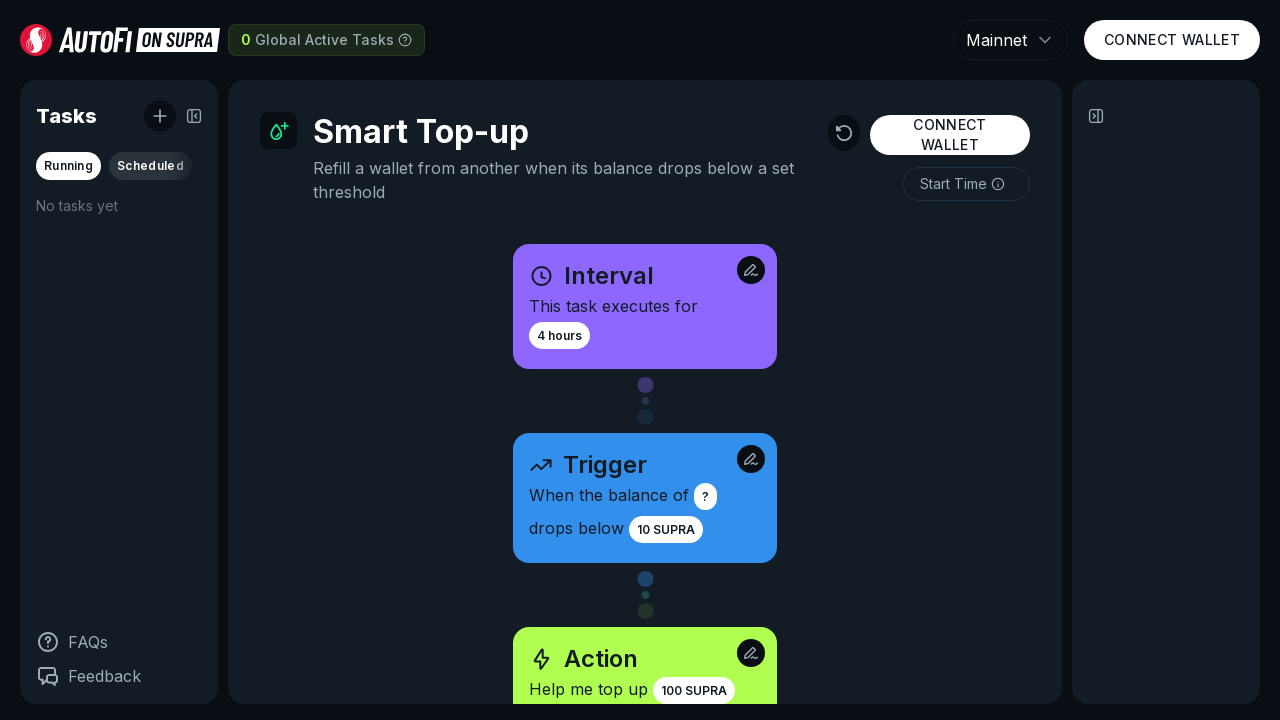

Located Interval block element containing 'This task executes for'
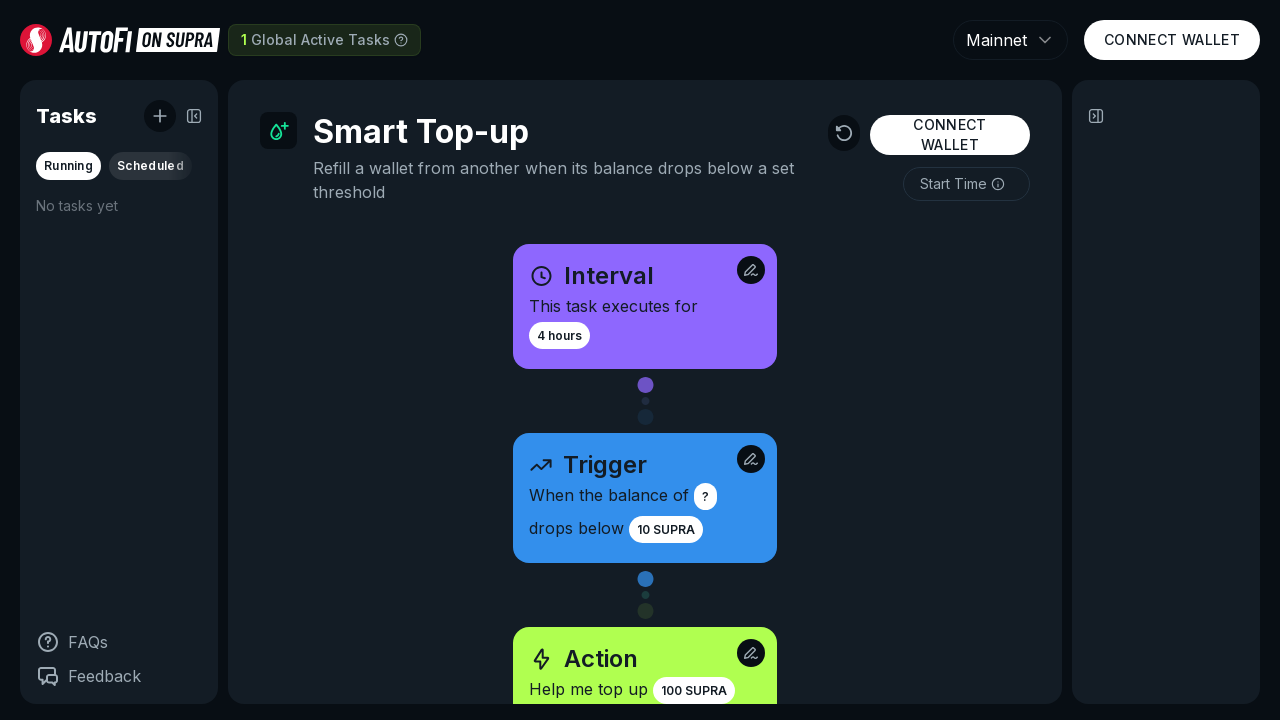

Retrieved text content from Interval block
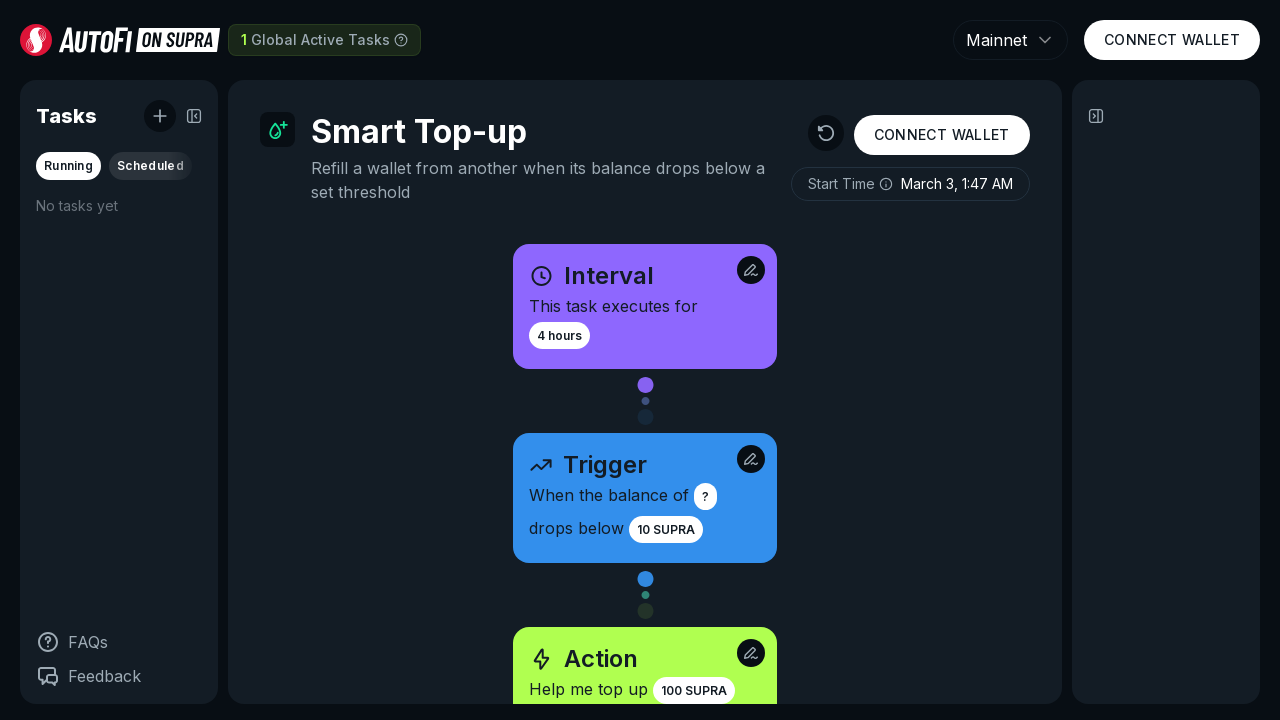

Verified that Interval block displays default time containing 'hours'
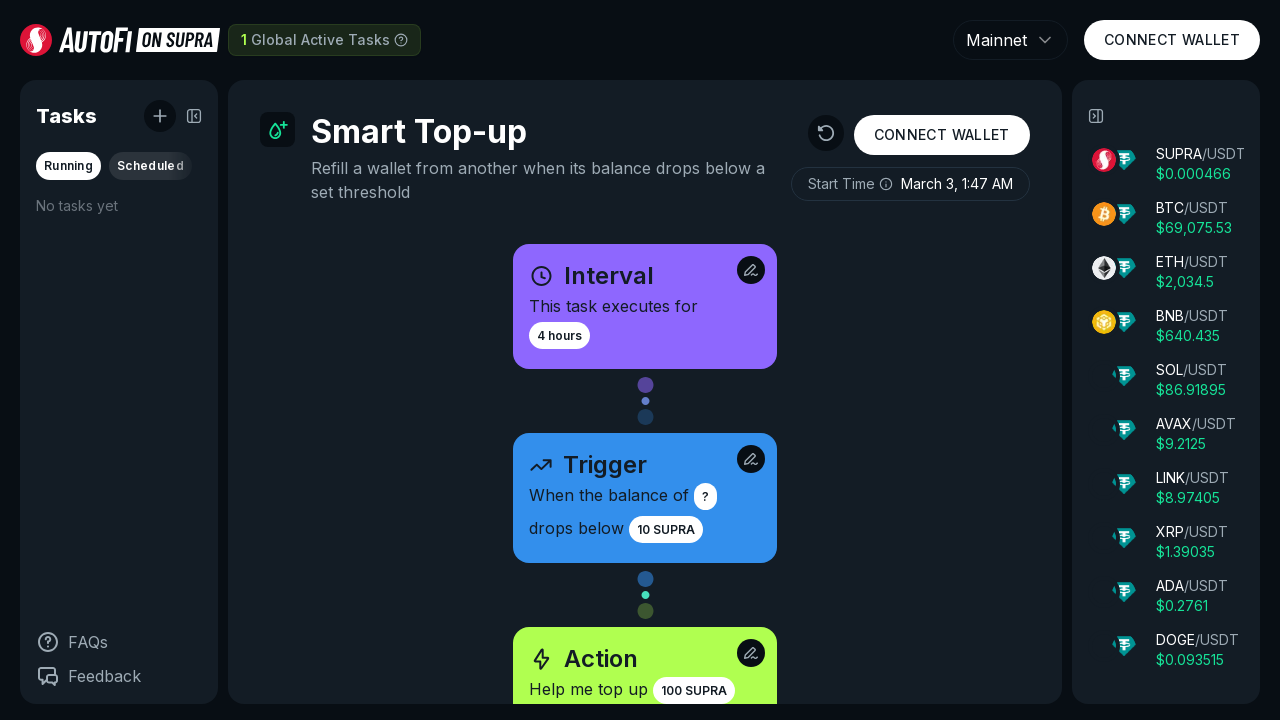

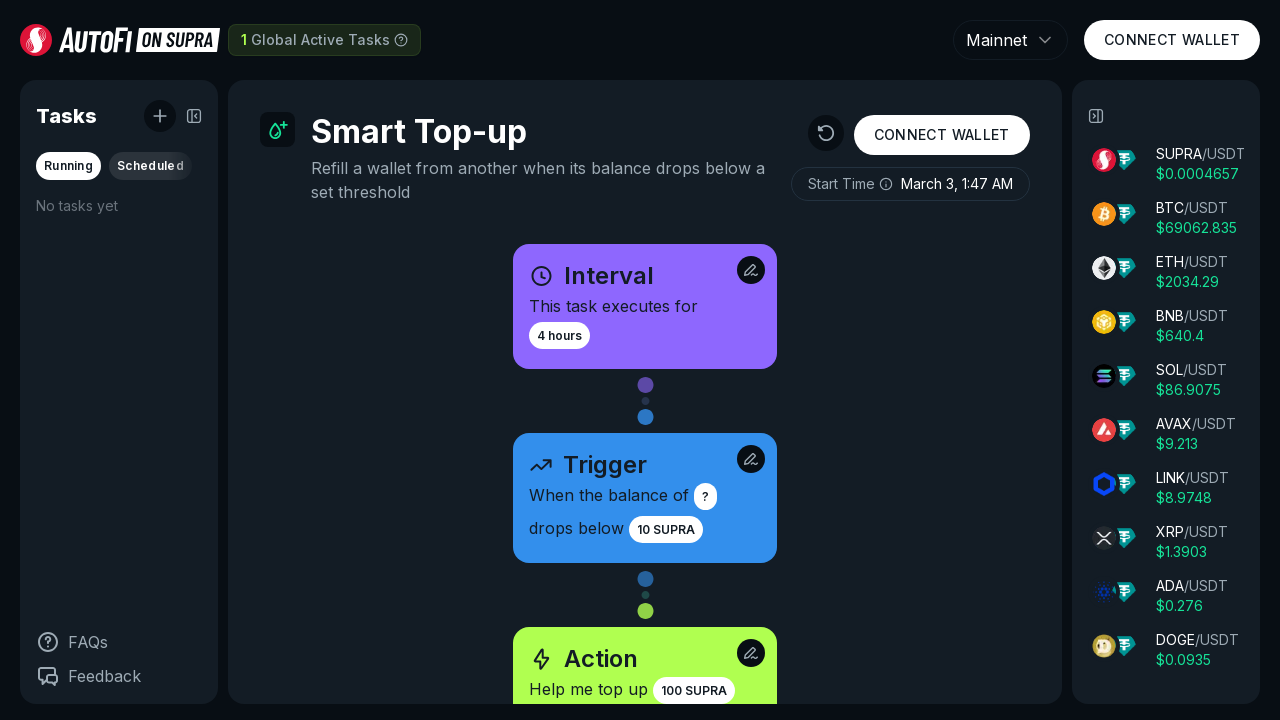